Tests the email subscription feature in the footer by scrolling down, entering an email address, and verifying the success message

Starting URL: https://www.automationexercise.com/

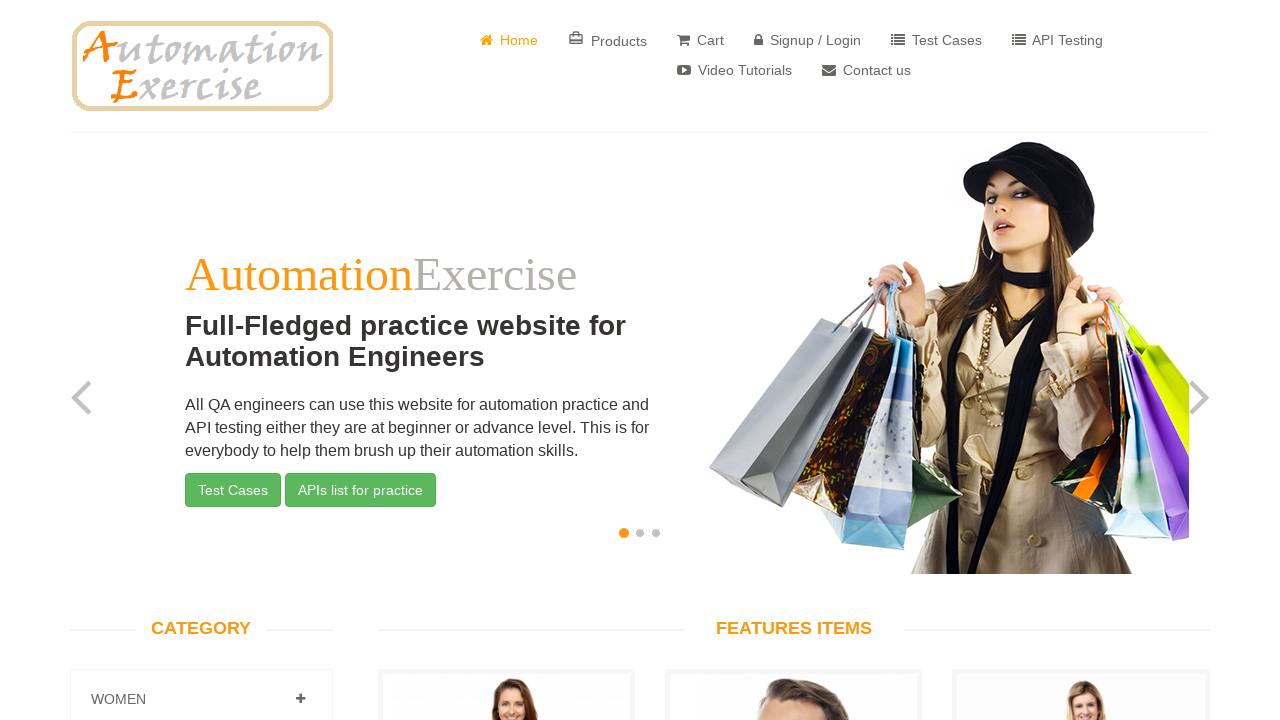

Home page loaded and body element is visible
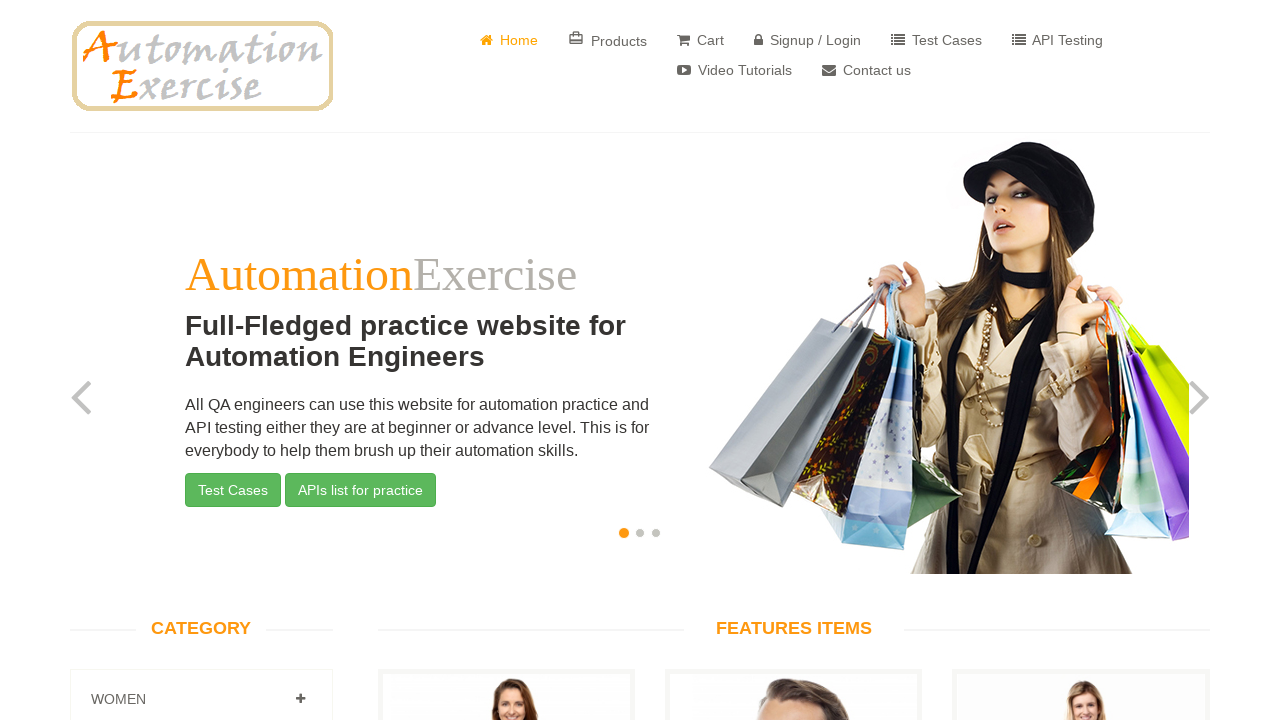

Scrolled down to footer section
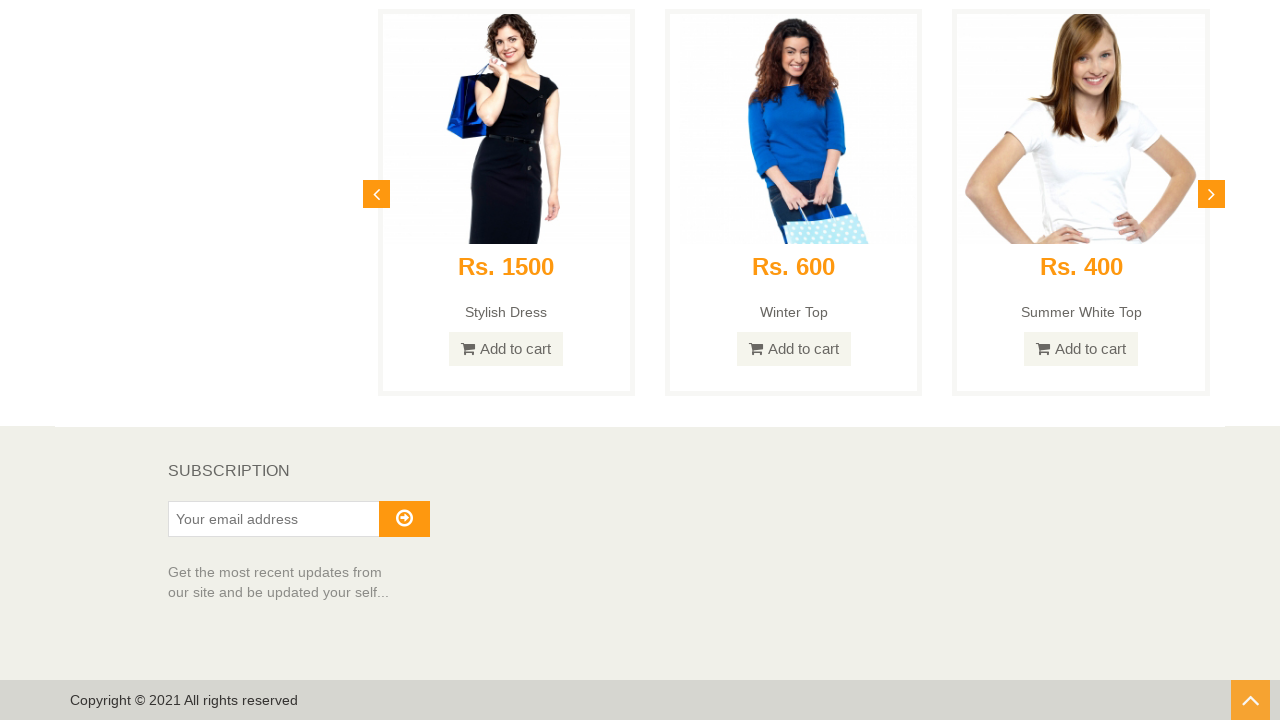

SUBSCRIPTION text is visible in footer
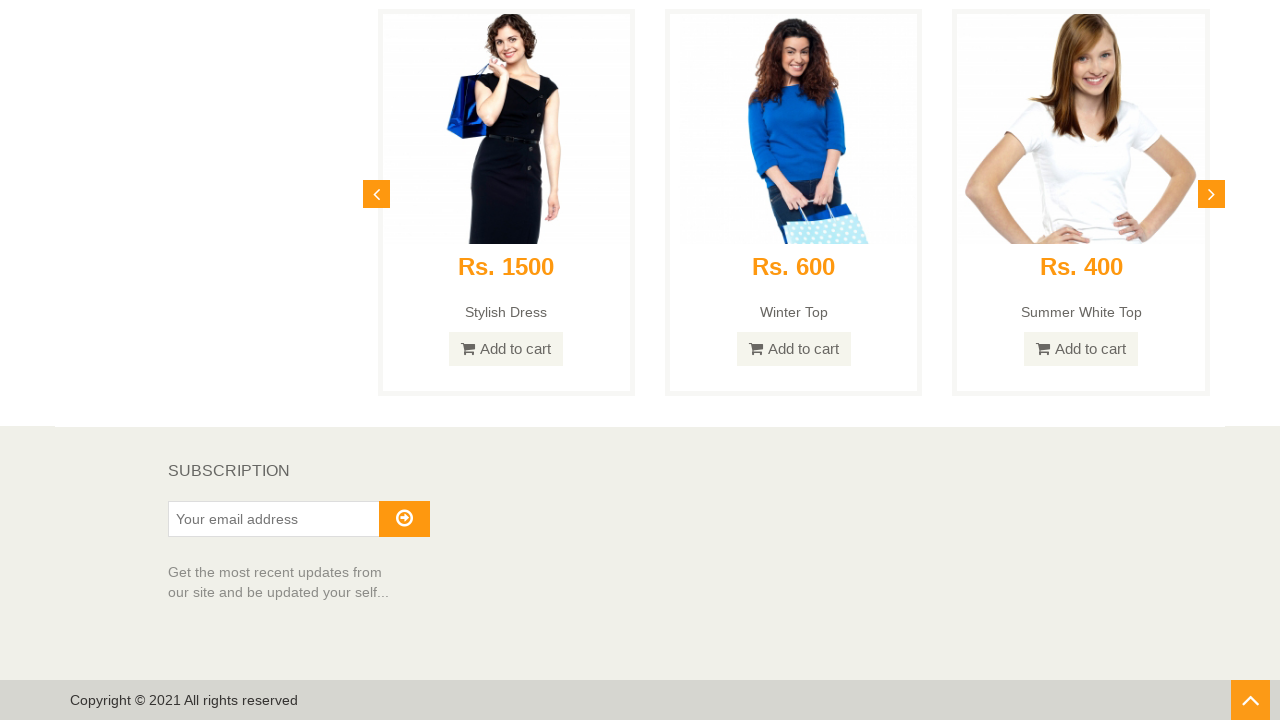

Entered email address 'subscriber2024@example.com' in subscription field on #susbscribe_email
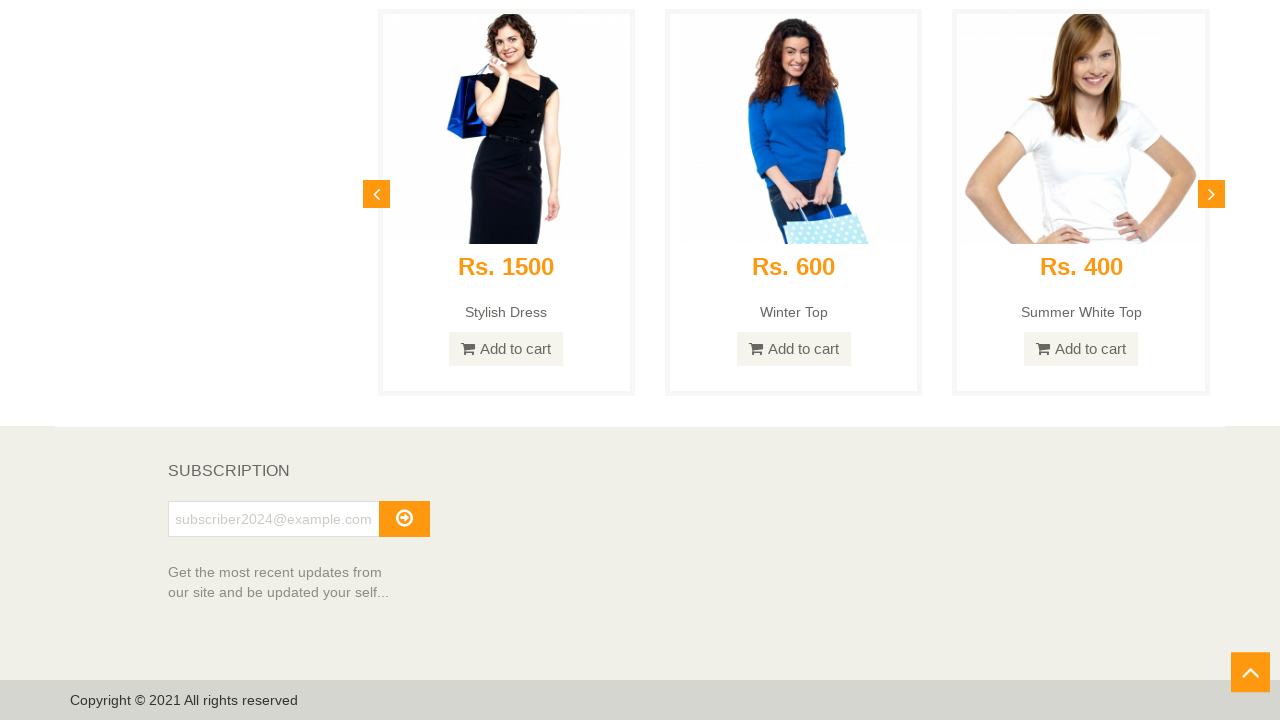

Clicked subscribe button to submit email at (404, 519) on #subscribe
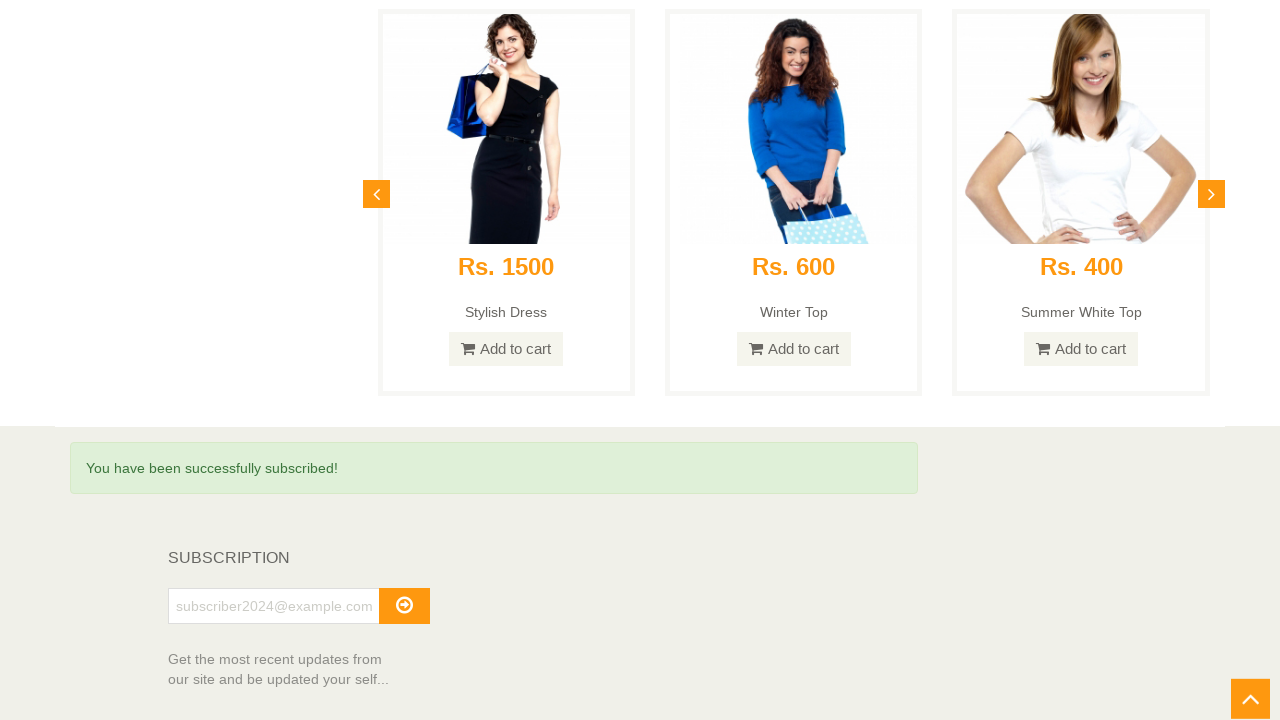

Success message 'You have been successfully subscribed!' is displayed
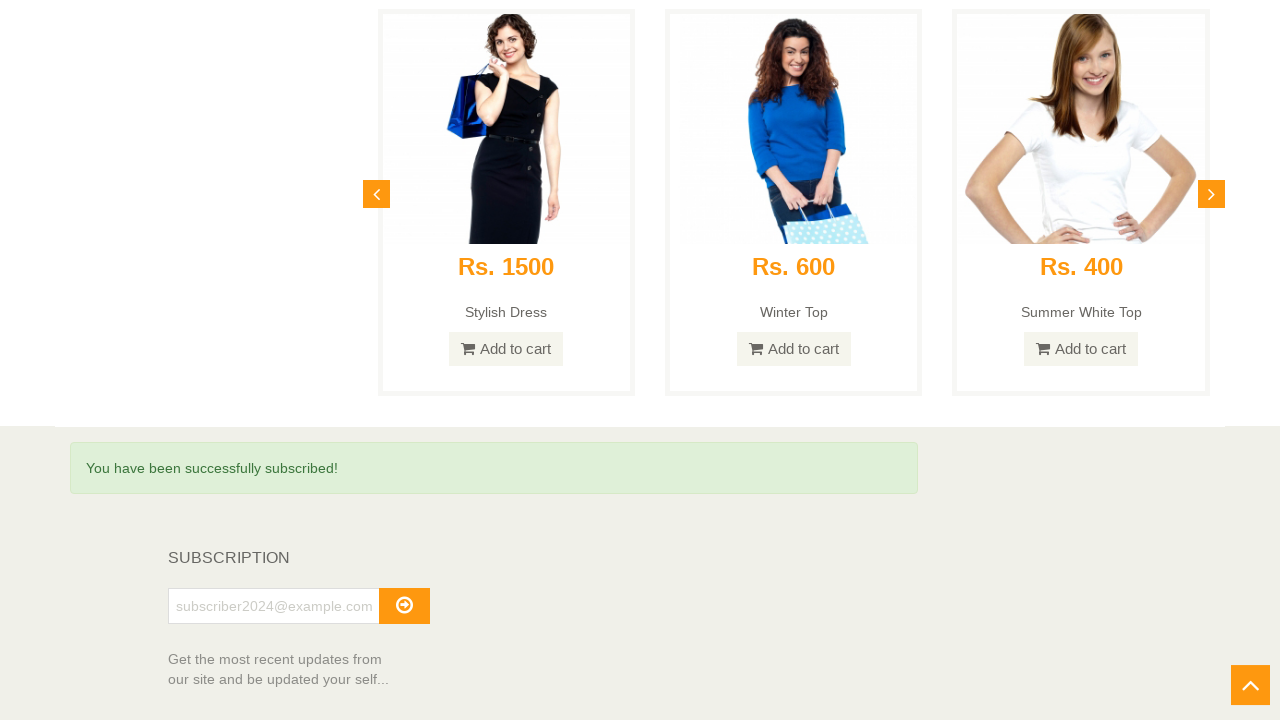

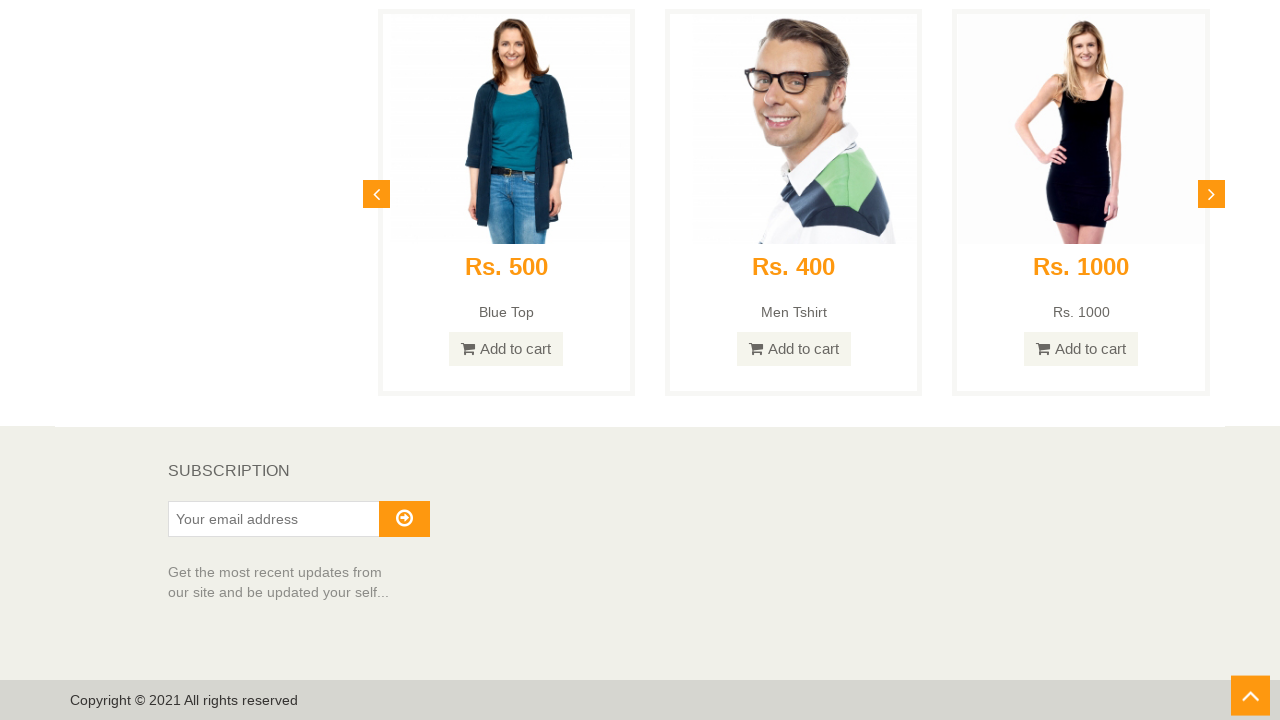